Tests dropdown menu functionality by locating a select element and selecting an option by visible text ("Bermuda") from a country dropdown.

Starting URL: https://www.globalsqa.com/demo-site/select-dropdown-menu/

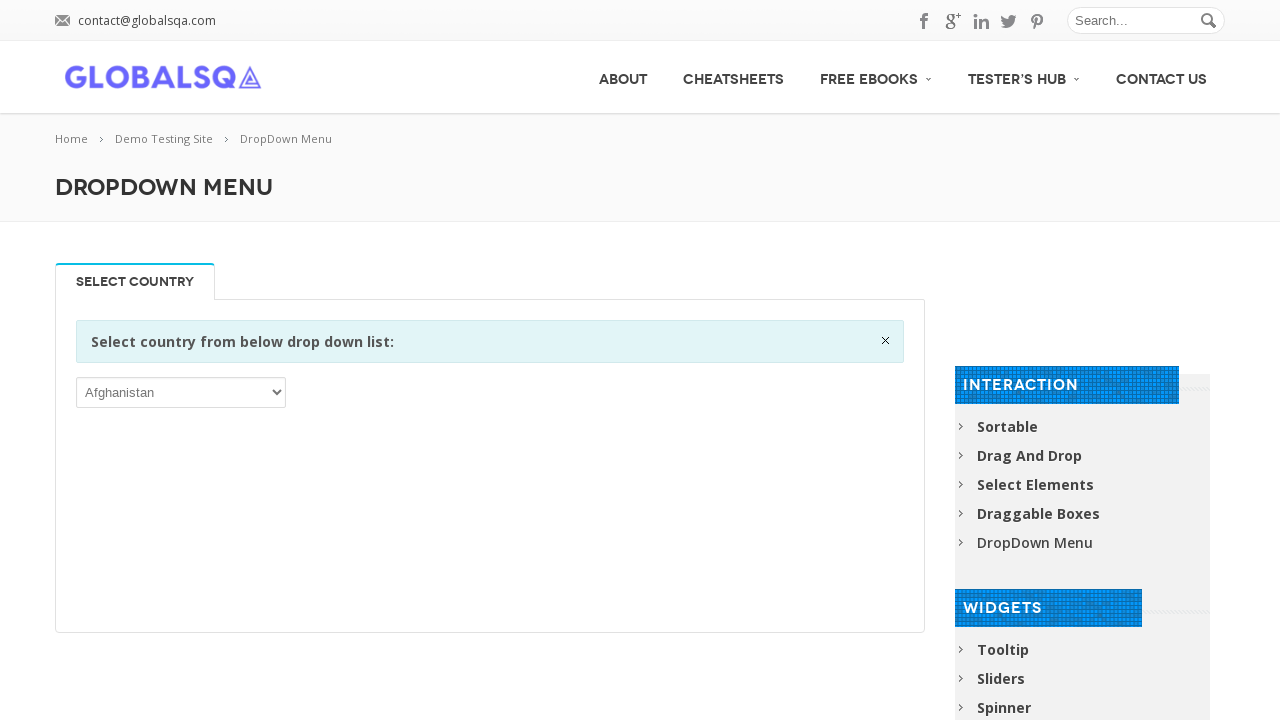

Waited for select dropdown element to load
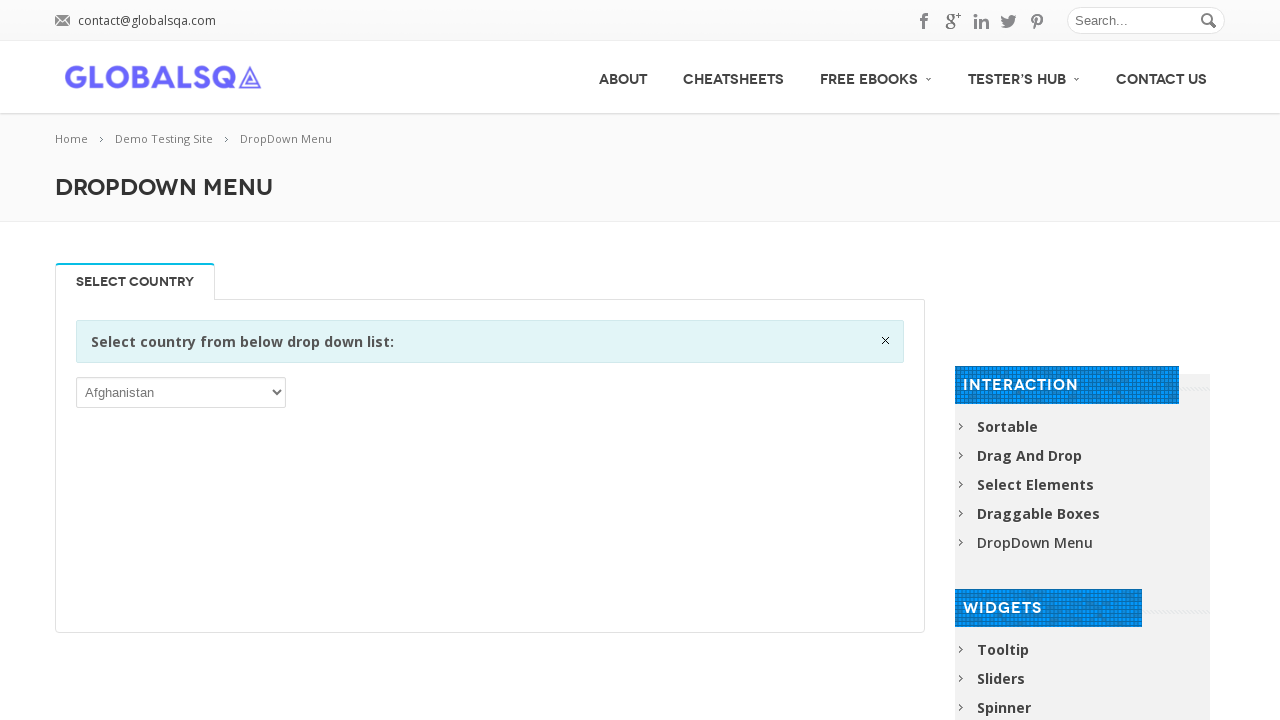

Located the select dropdown element
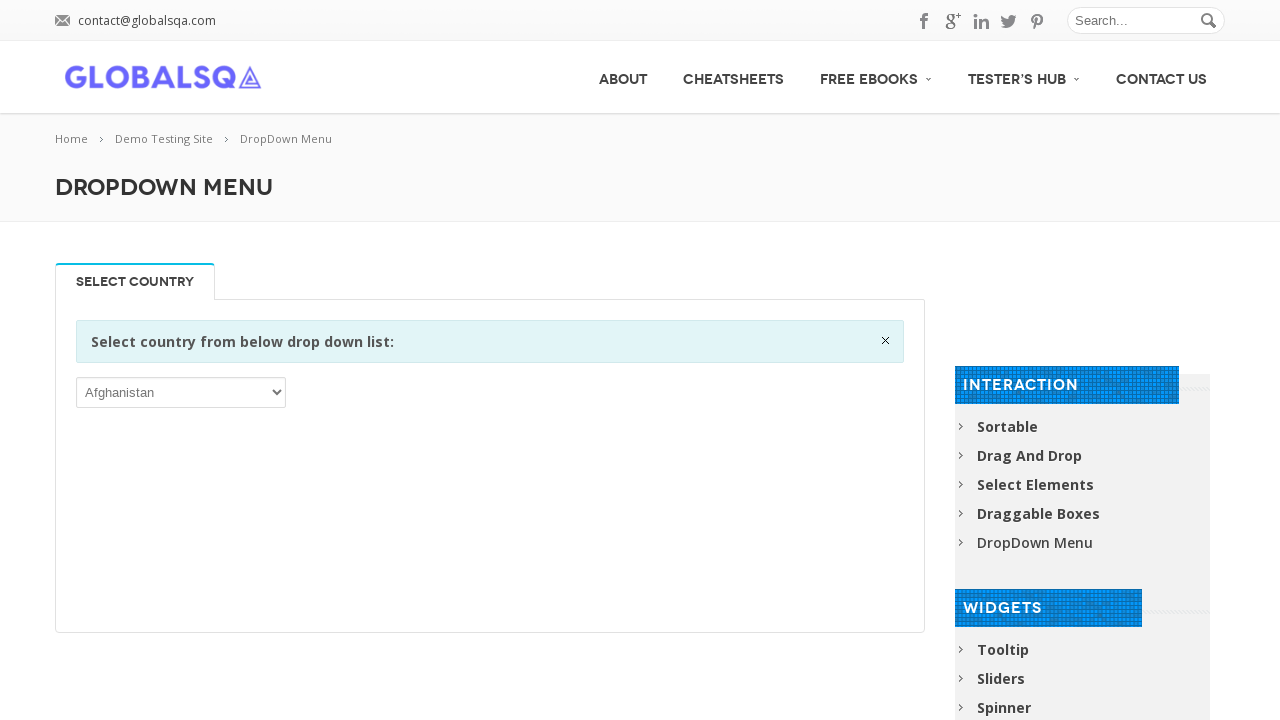

Dropdown became visible
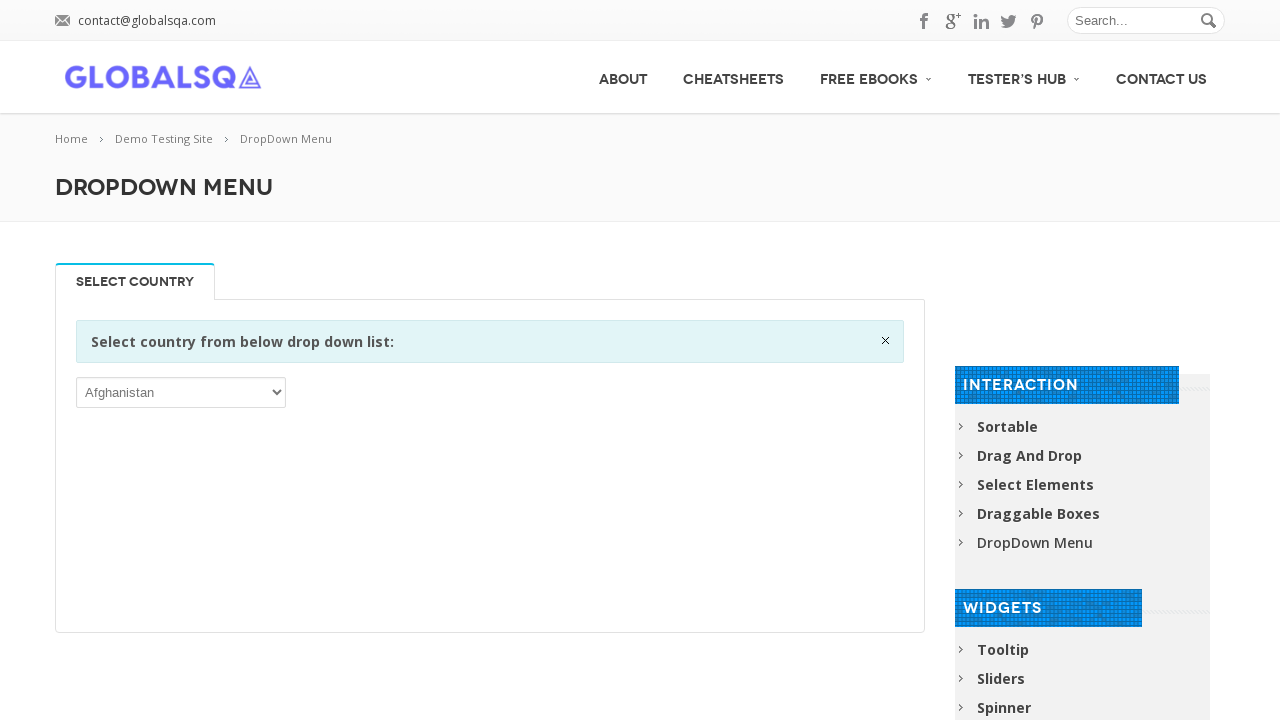

Selected 'Bermuda' from country dropdown on xpath=//select
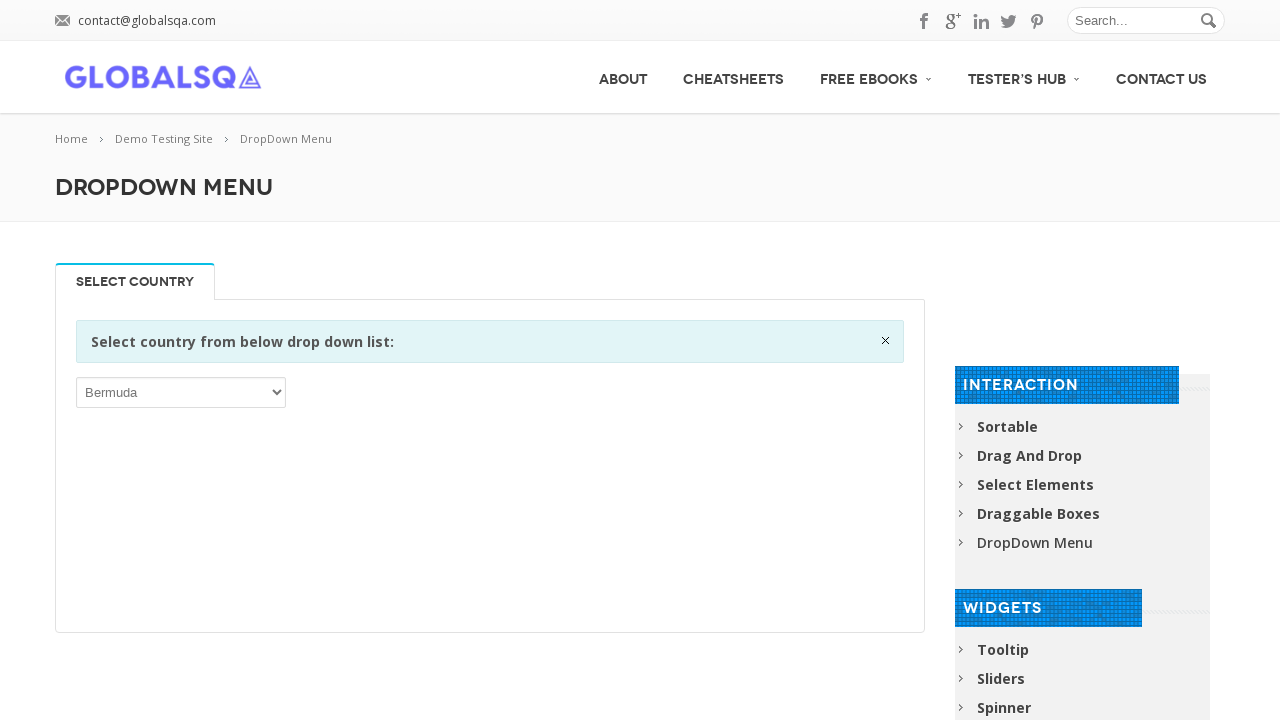

Waited 1 second to observe the selection
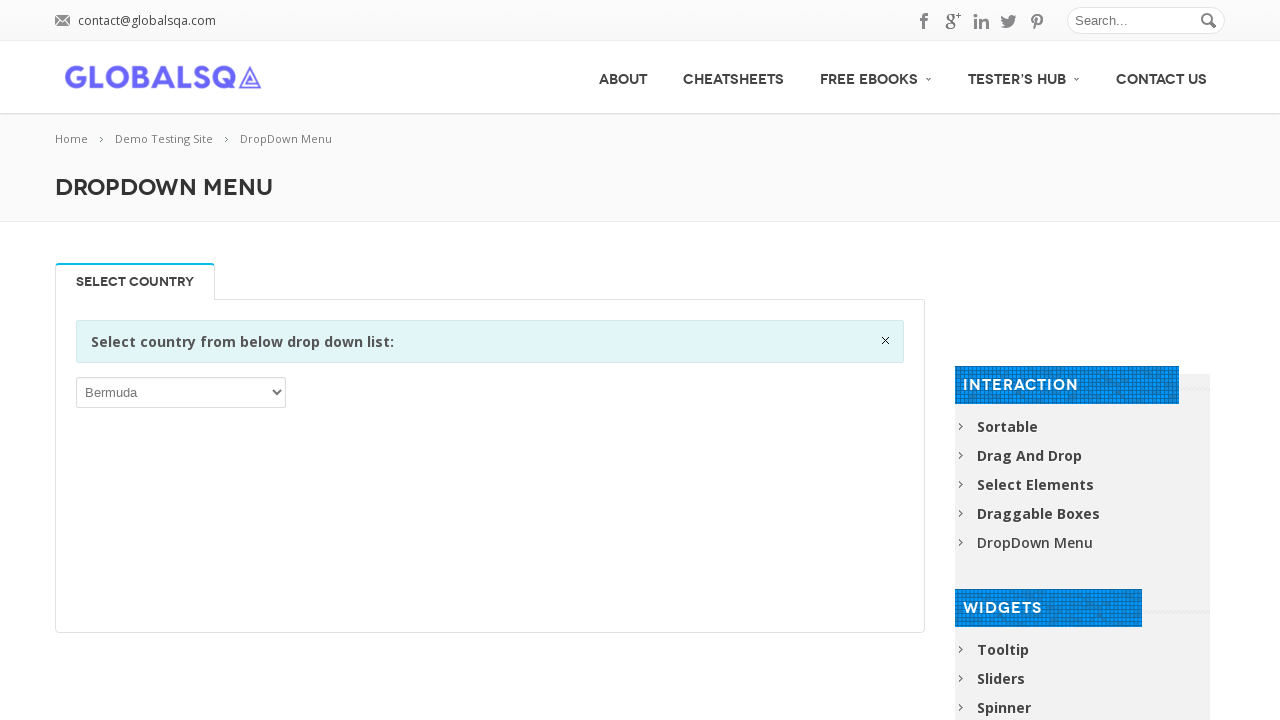

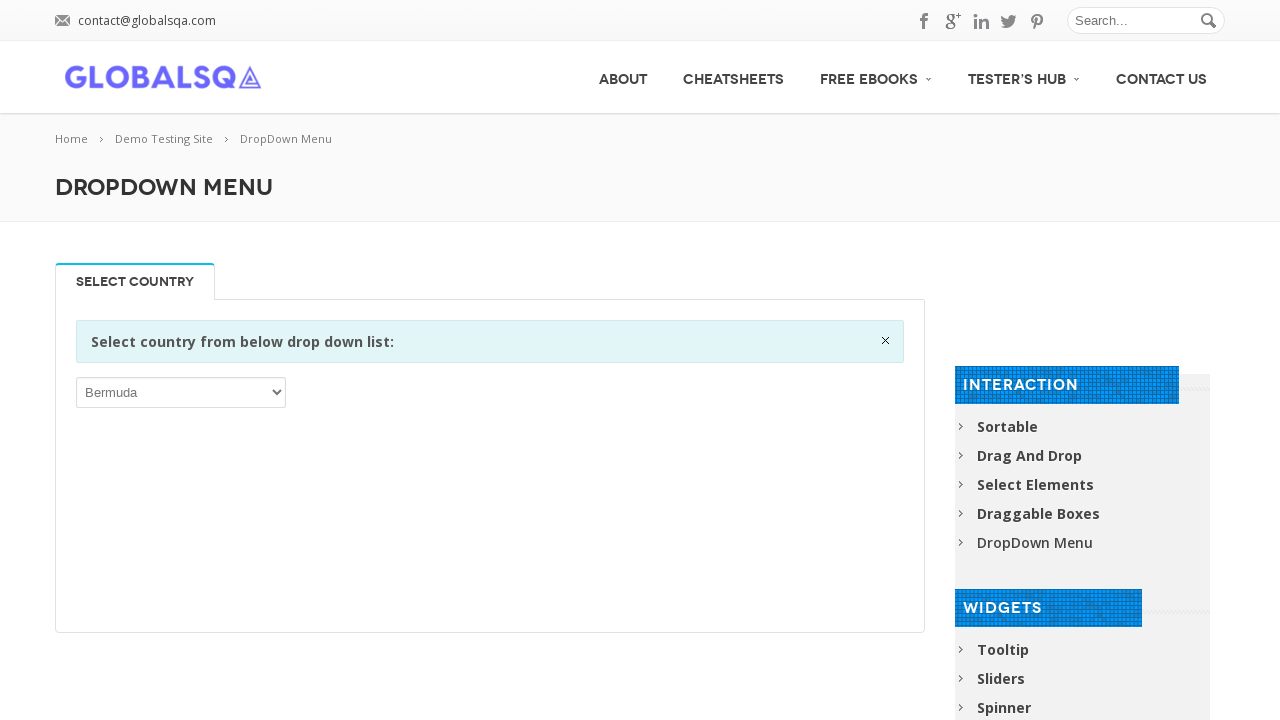